Tests selecting different payment methods on checkout page

Starting URL: https://webshop-agil-testautomatiserare.netlify.app/checkout

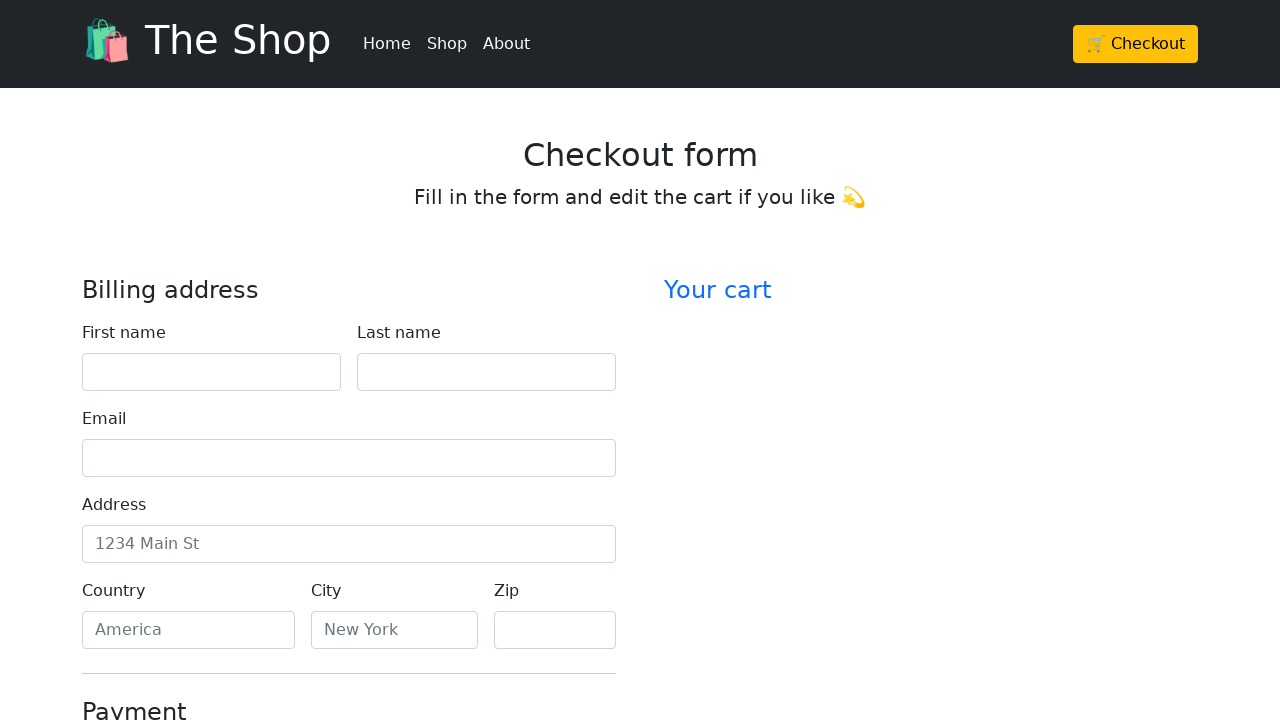

Clicked credit card payment method at (90, 361) on #credit
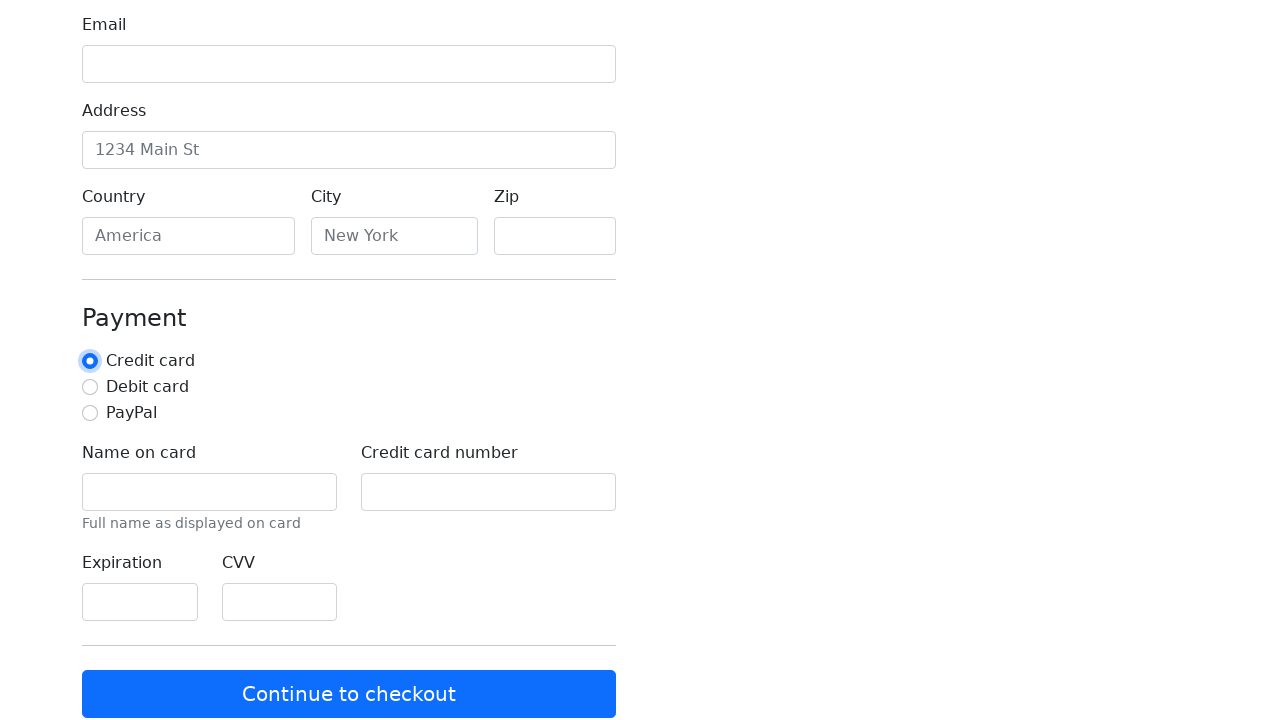

Clicked debit card payment method at (90, 387) on #debit
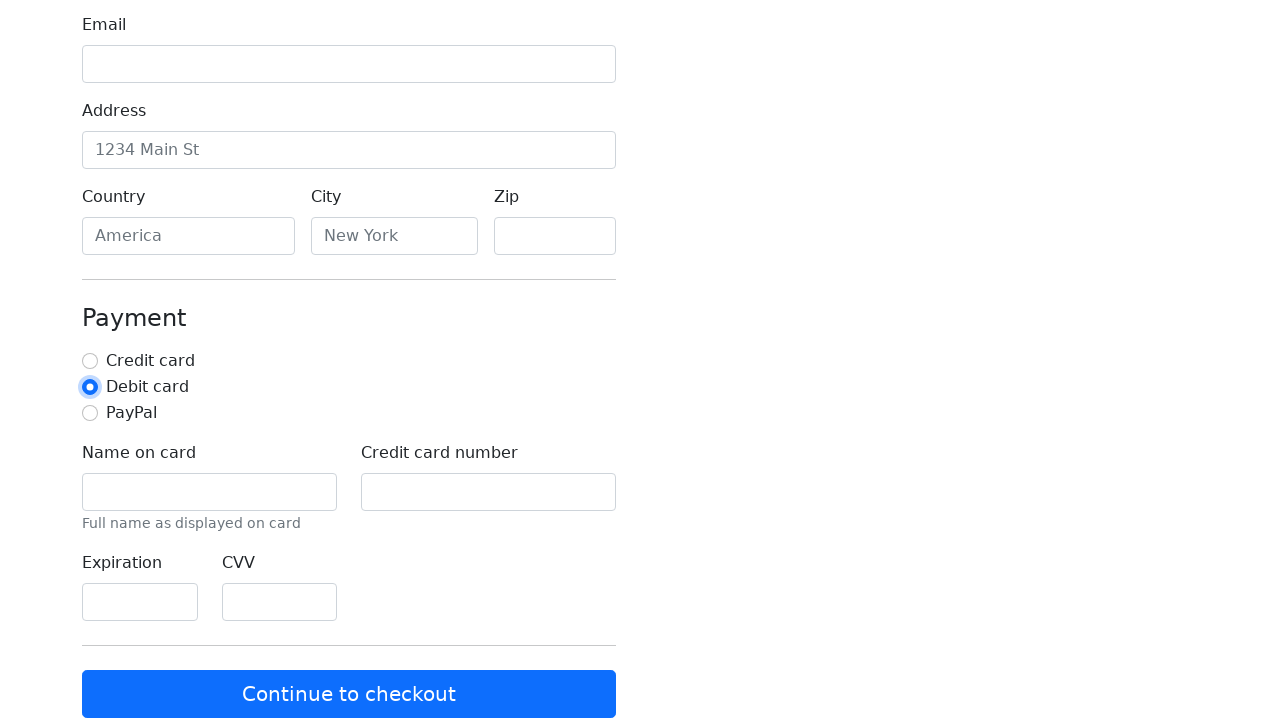

Clicked PayPal payment method at (90, 413) on #paypal
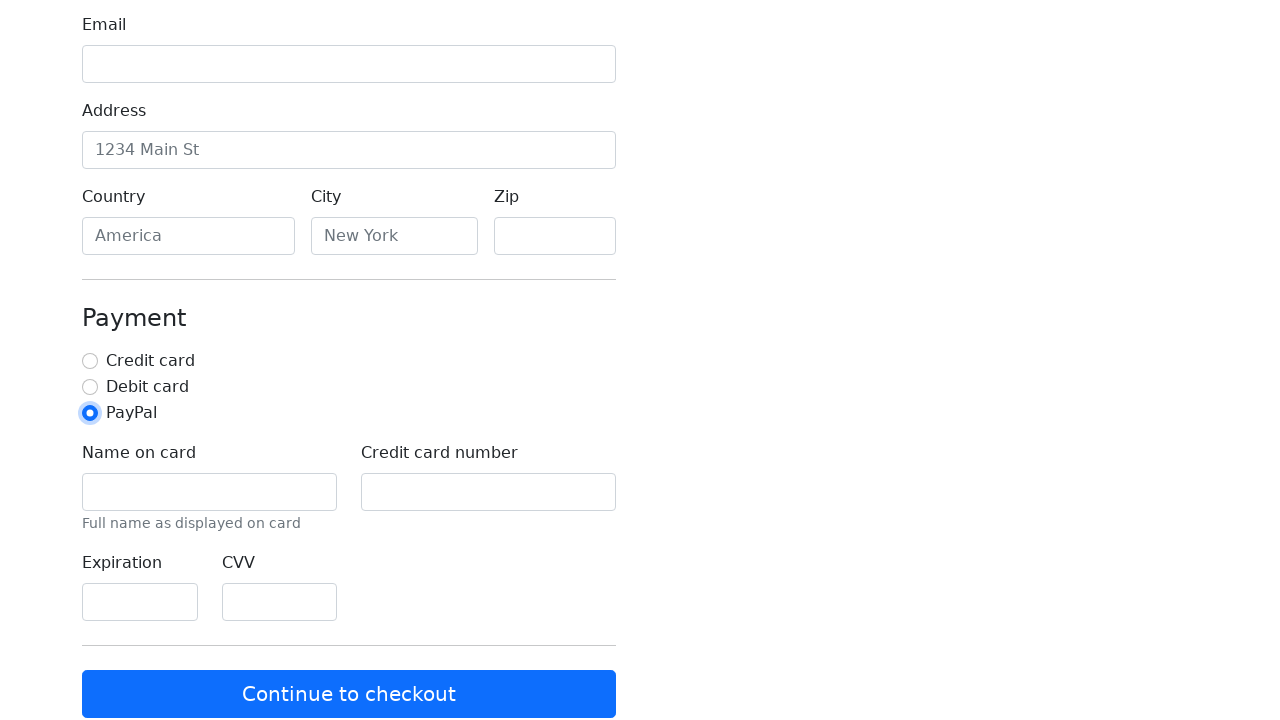

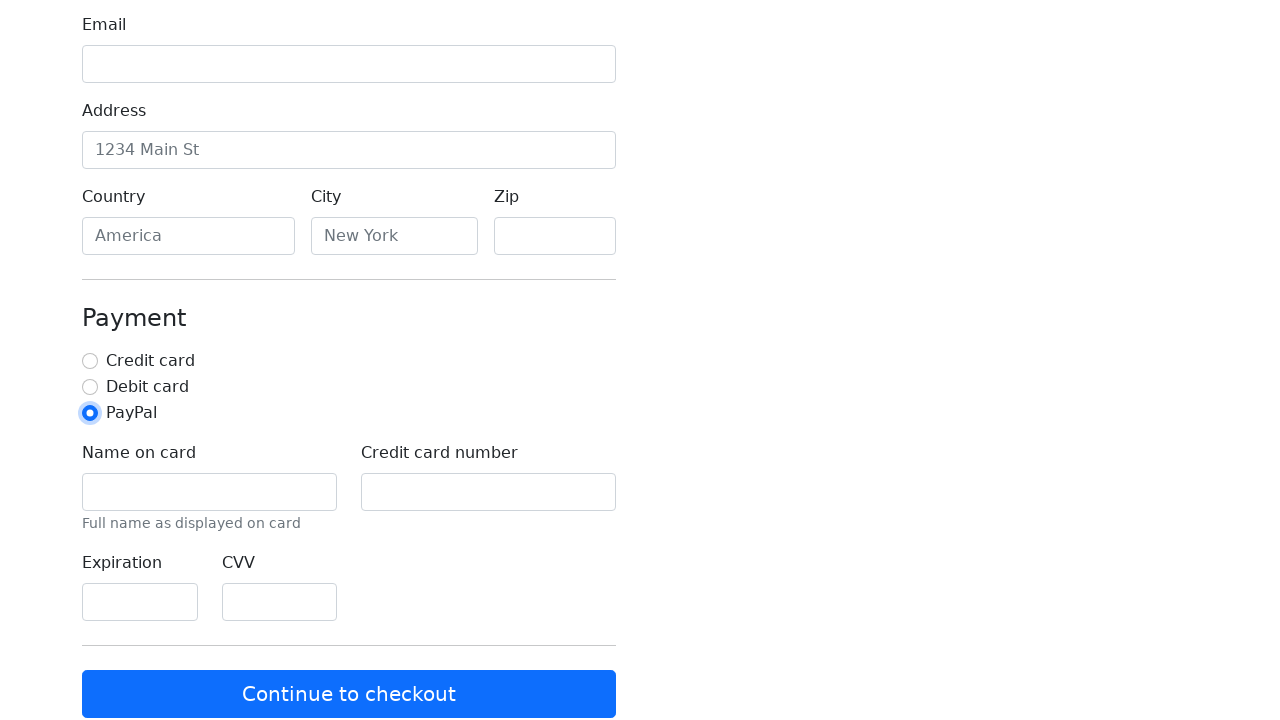